Tests radio button functionality by iterating through all radio buttons with name 'cars' and clicking each one to verify selection

Starting URL: https://www.letskodeit.com/practice

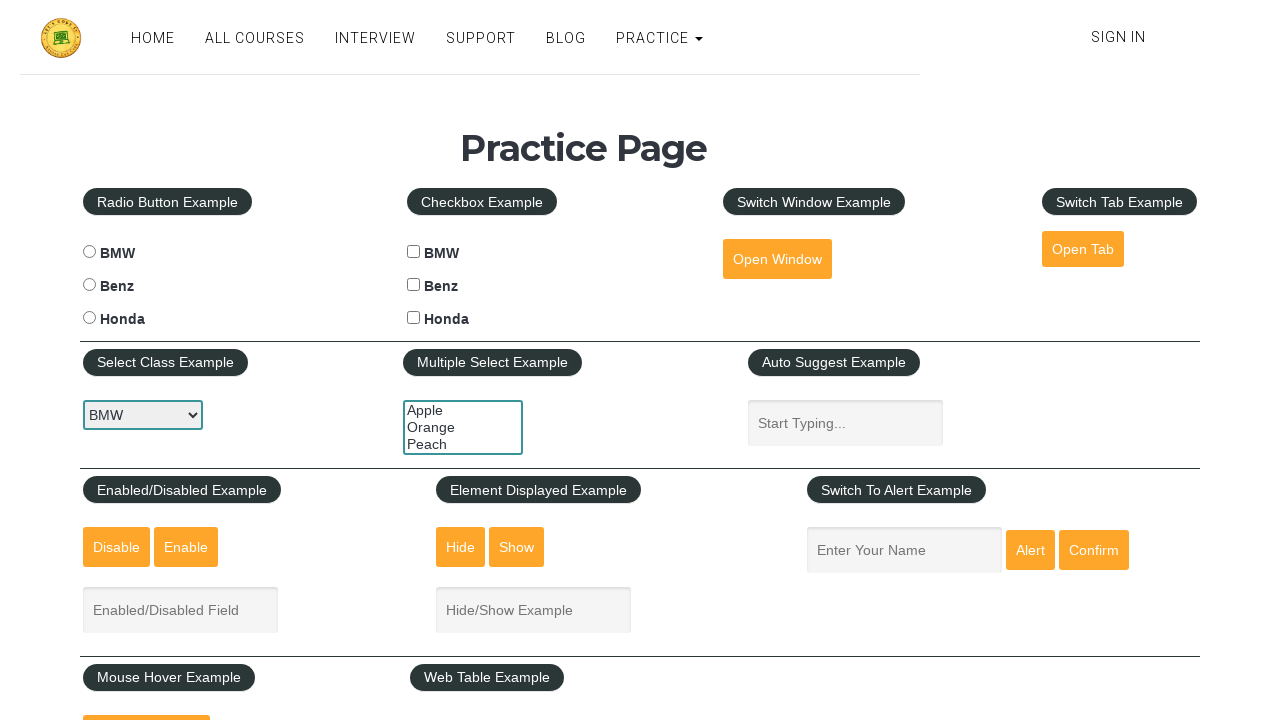

Waited for radio buttons with name 'cars' to be present
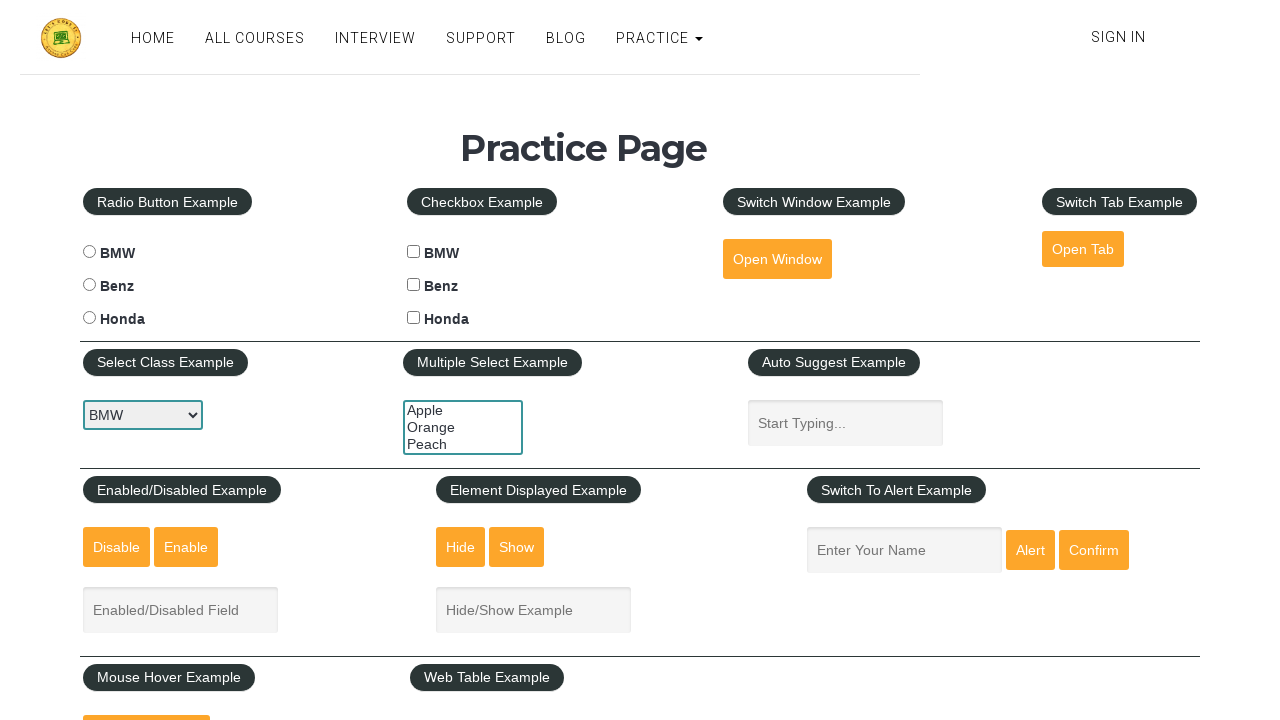

Located all radio buttons with name 'cars'
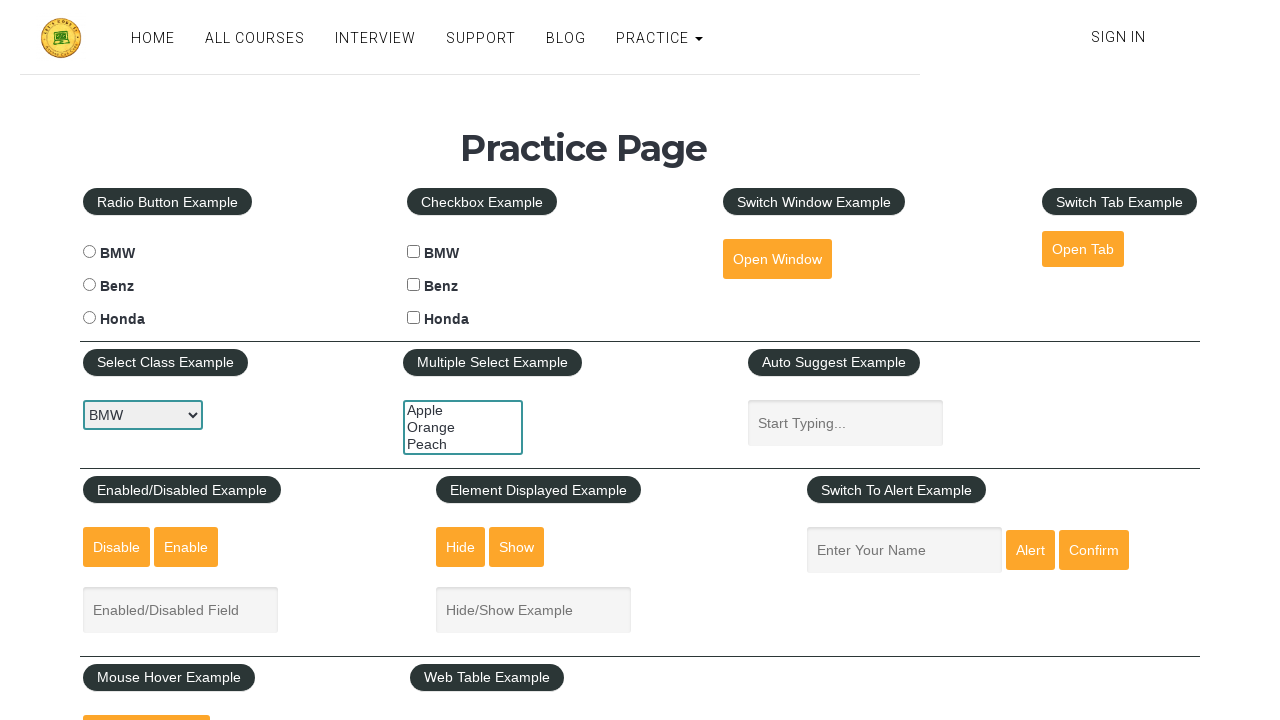

Found 3 radio buttons with name 'cars'
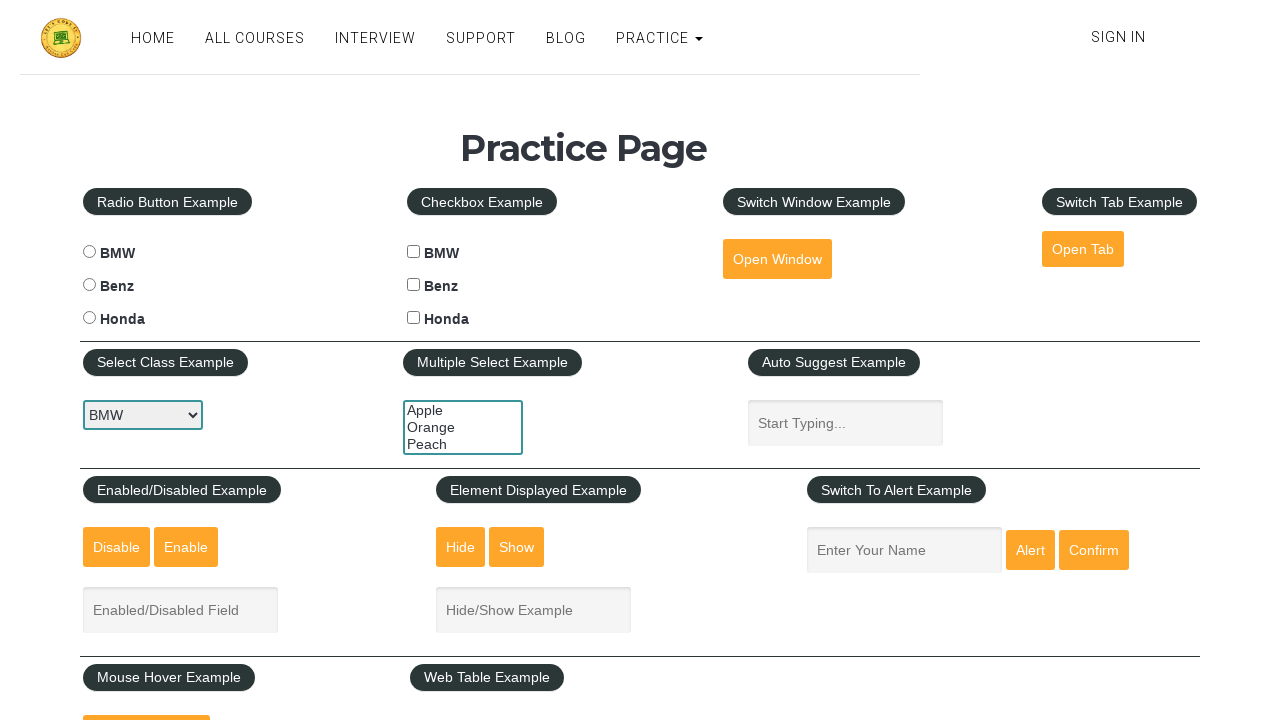

Clicked radio button 1 of 3 at (89, 252) on input[type='radio'][name='cars'] >> nth=0
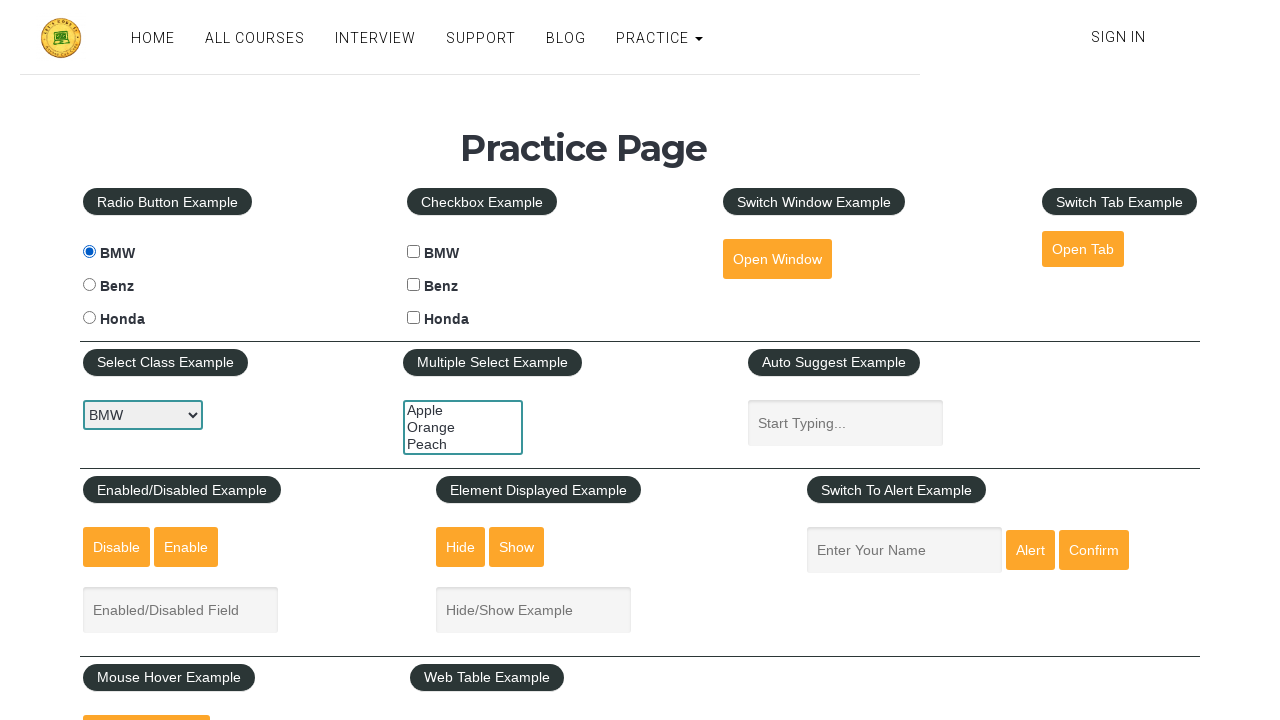

Verified radio button 1 is selected: True
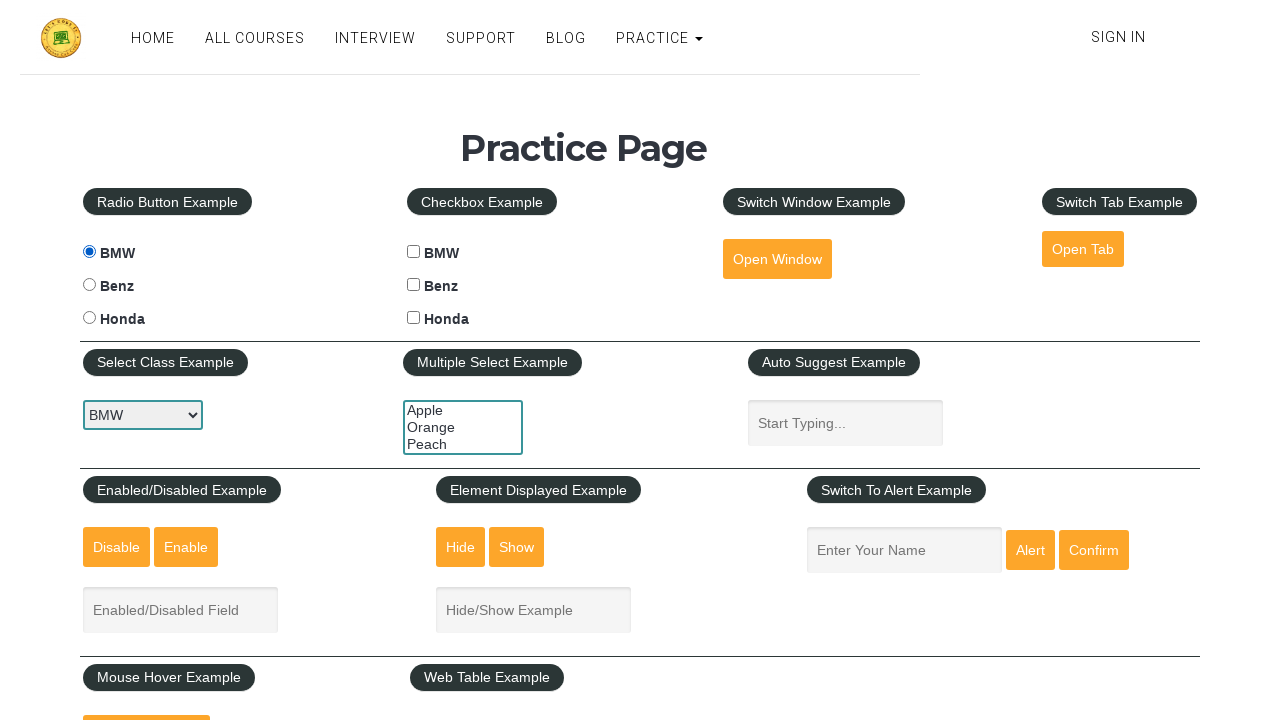

Clicked radio button 2 of 3 at (89, 285) on input[type='radio'][name='cars'] >> nth=1
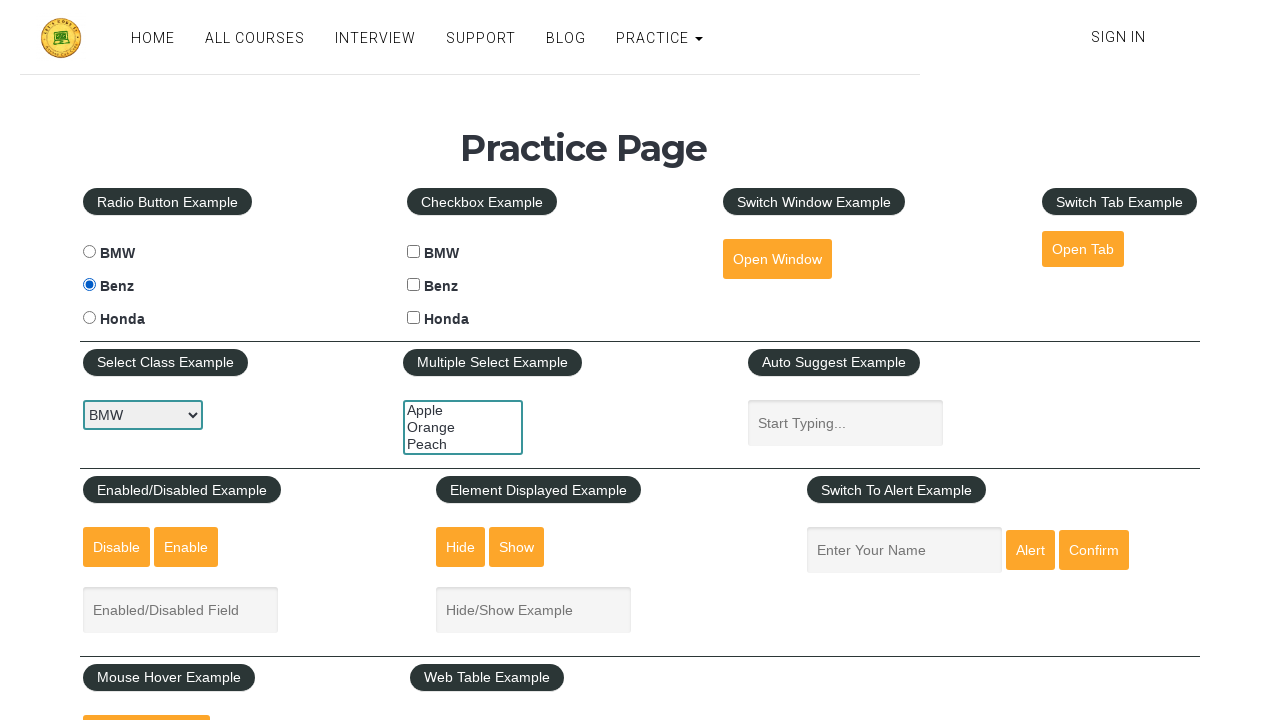

Verified radio button 2 is selected: True
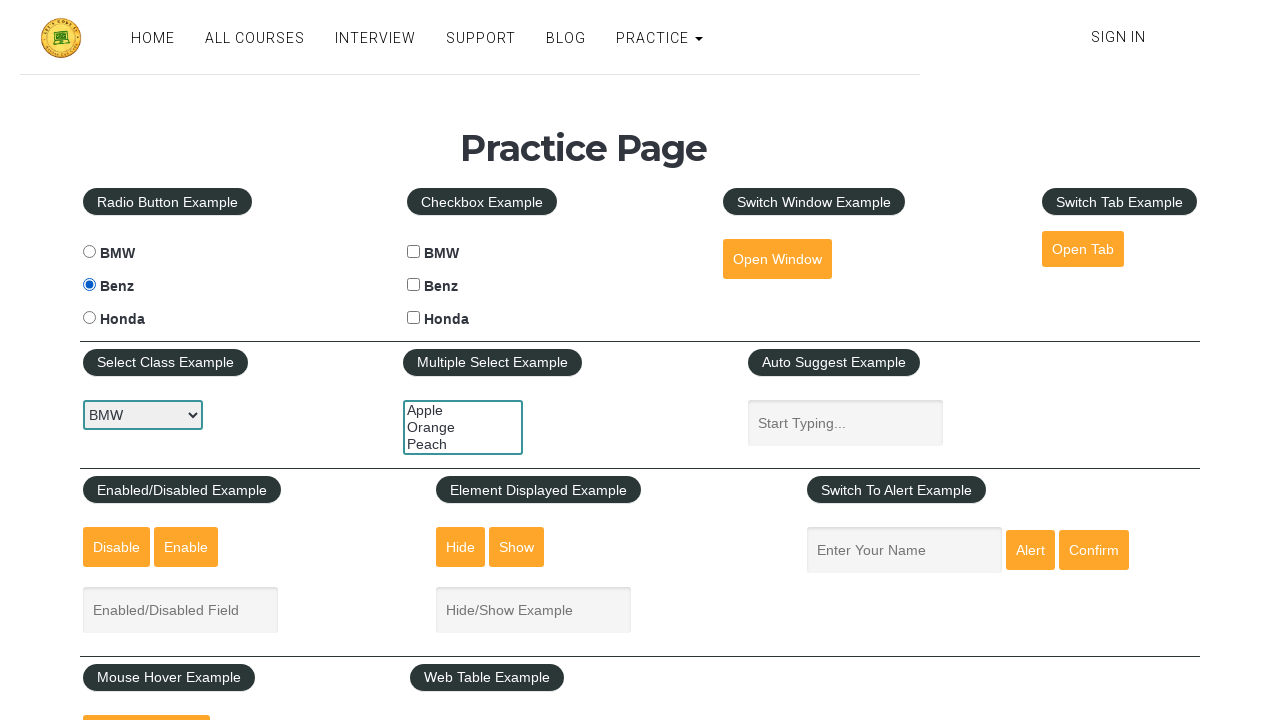

Clicked radio button 3 of 3 at (89, 318) on input[type='radio'][name='cars'] >> nth=2
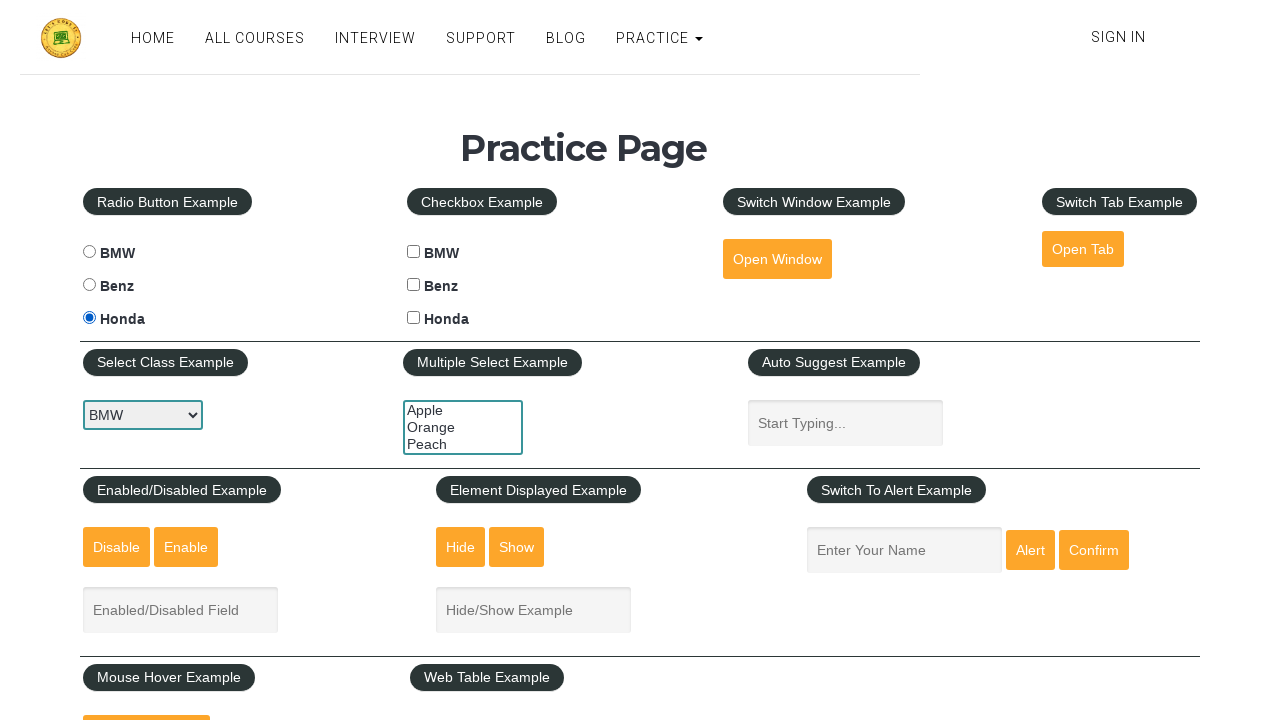

Verified radio button 3 is selected: True
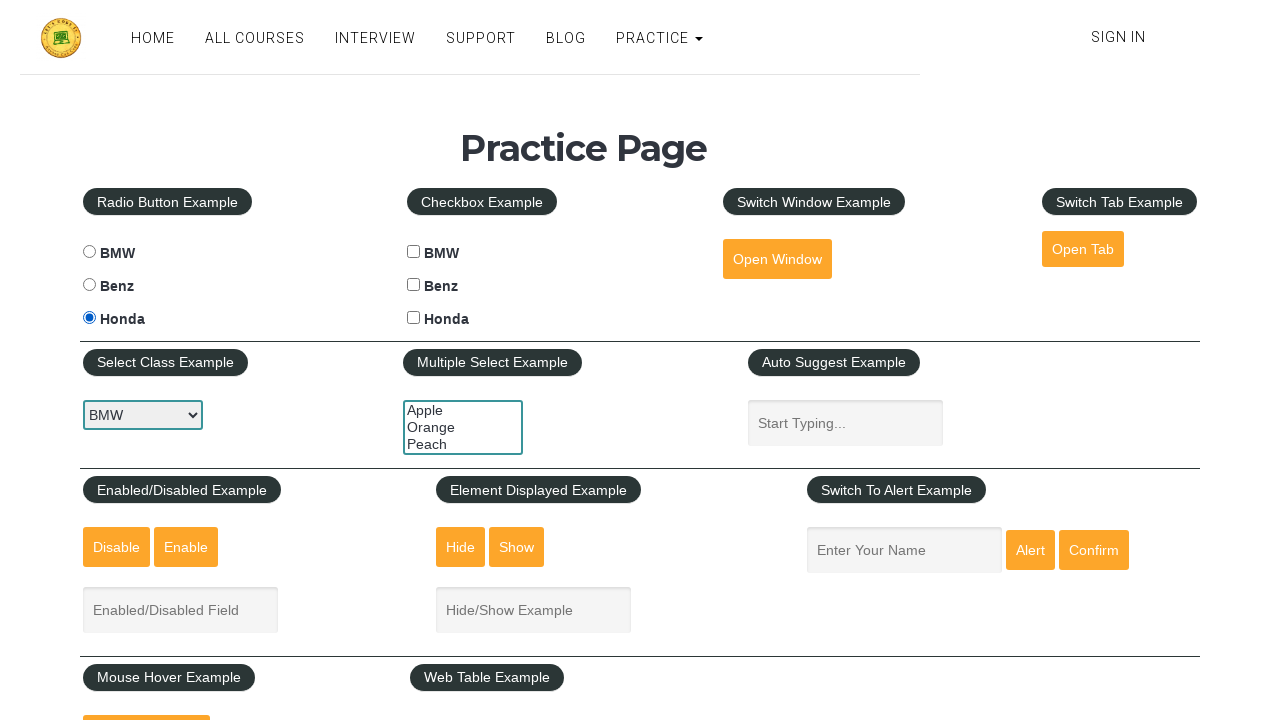

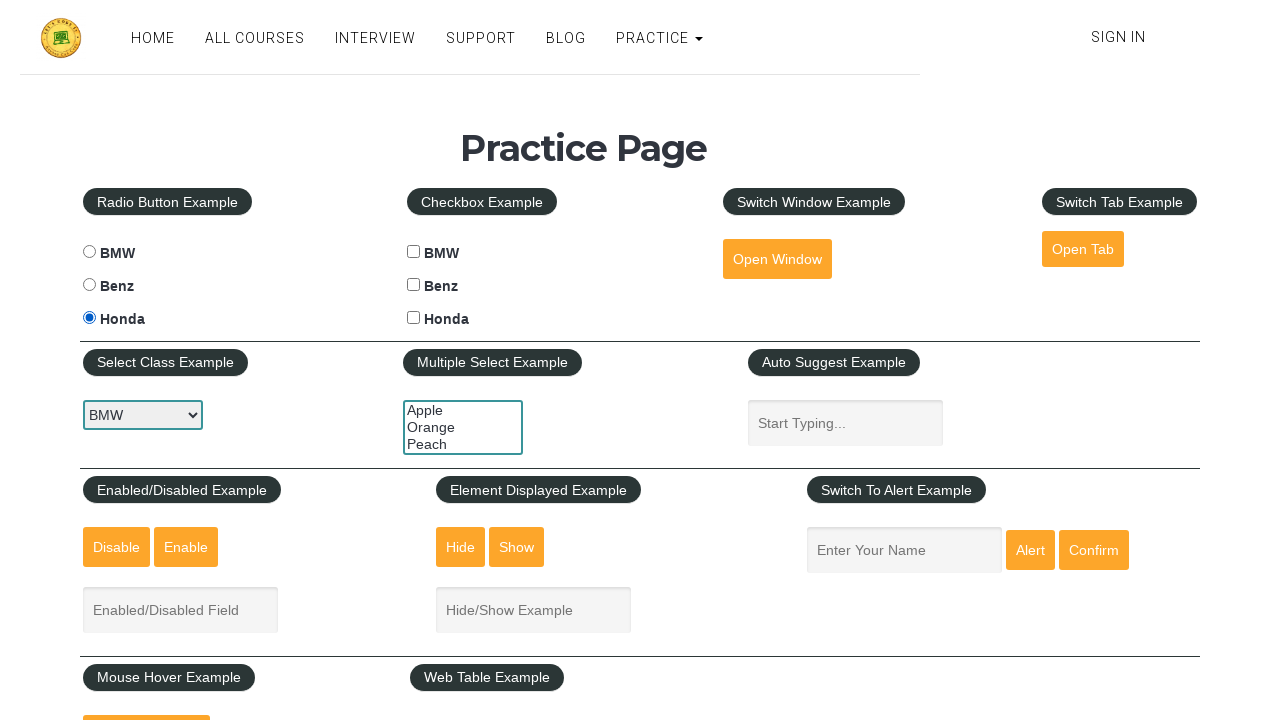